Tests that a todo item is removed when edited with an empty string.

Starting URL: https://demo.playwright.dev/todomvc

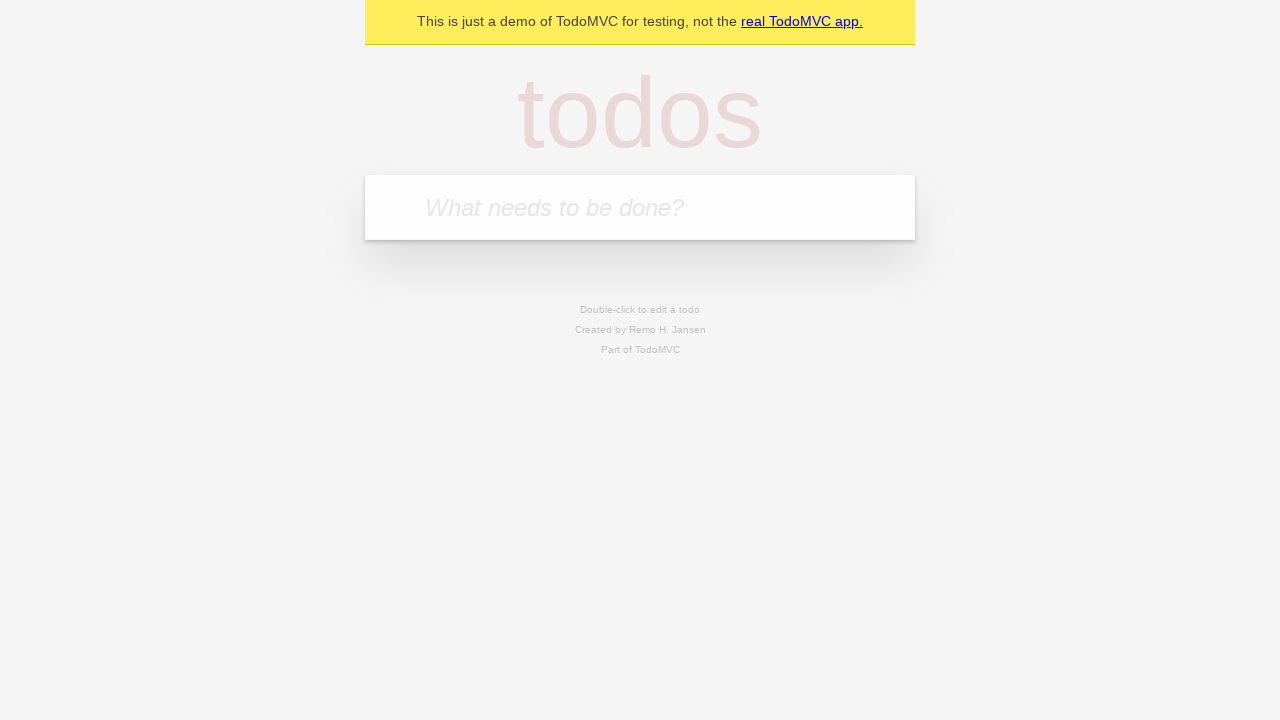

Filled todo input with 'buy some cheese' on internal:attr=[placeholder="What needs to be done?"i]
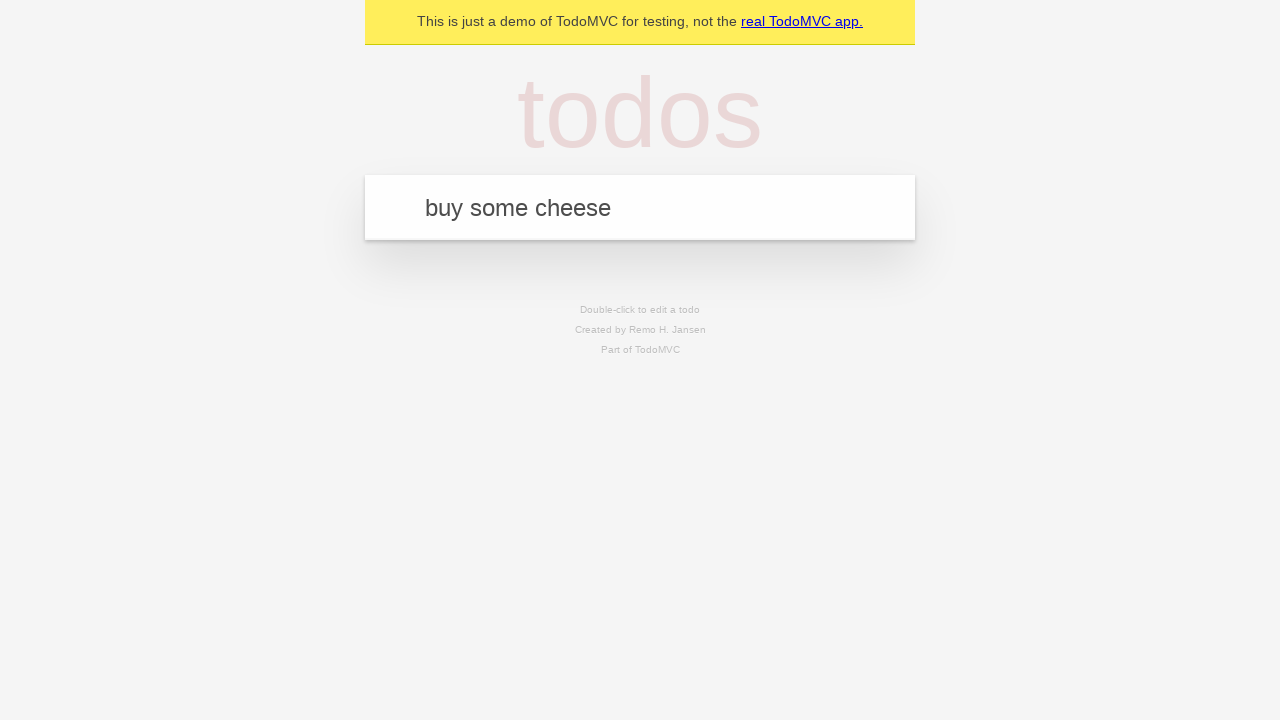

Pressed Enter to create first todo item on internal:attr=[placeholder="What needs to be done?"i]
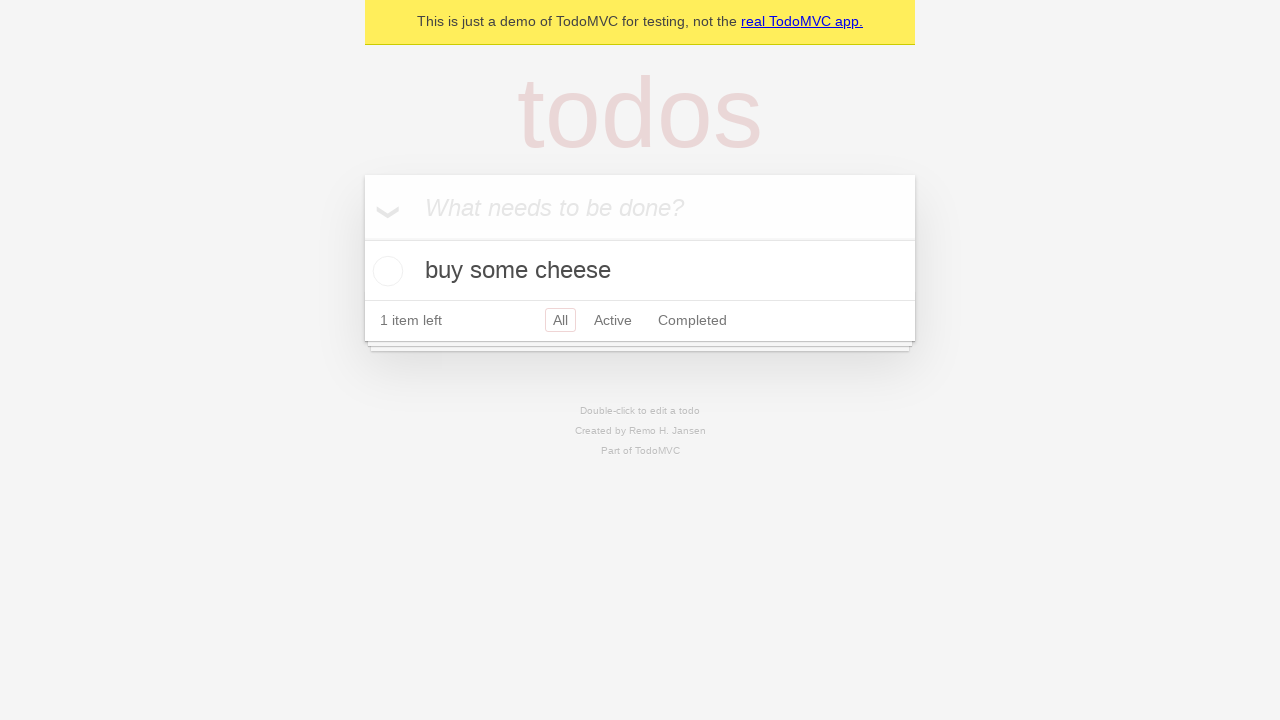

Filled todo input with 'feed the cat' on internal:attr=[placeholder="What needs to be done?"i]
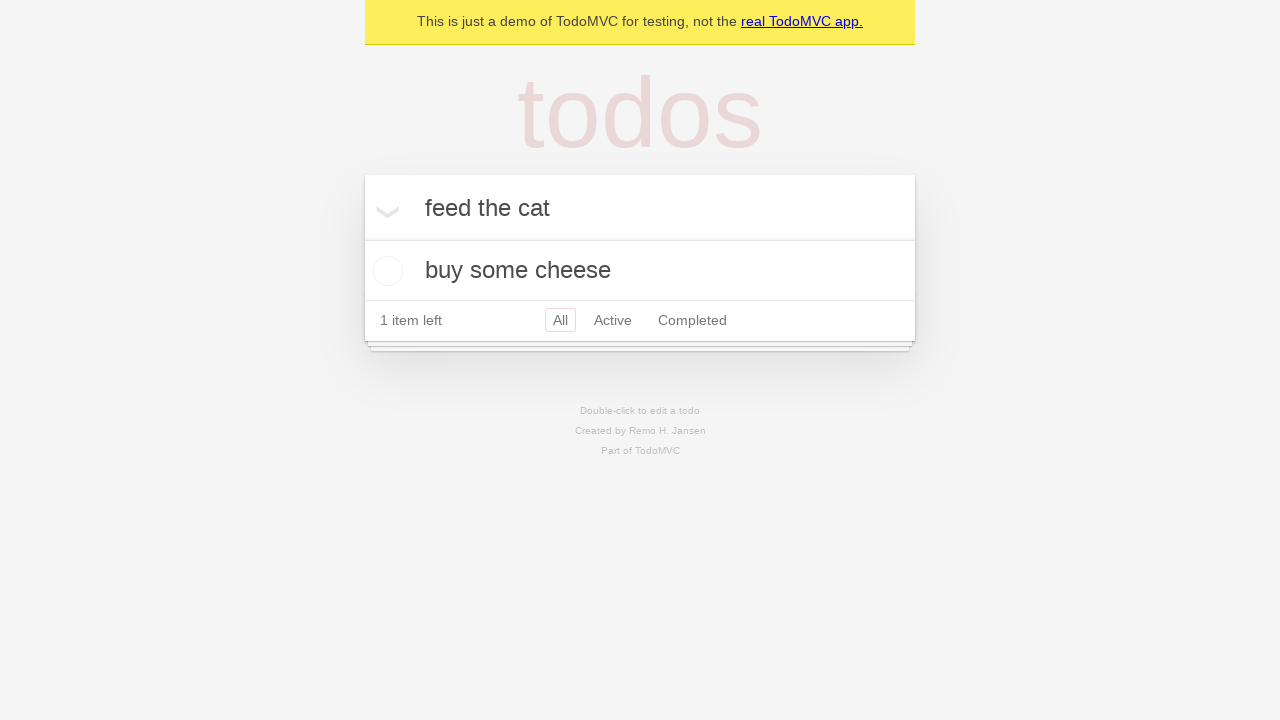

Pressed Enter to create second todo item on internal:attr=[placeholder="What needs to be done?"i]
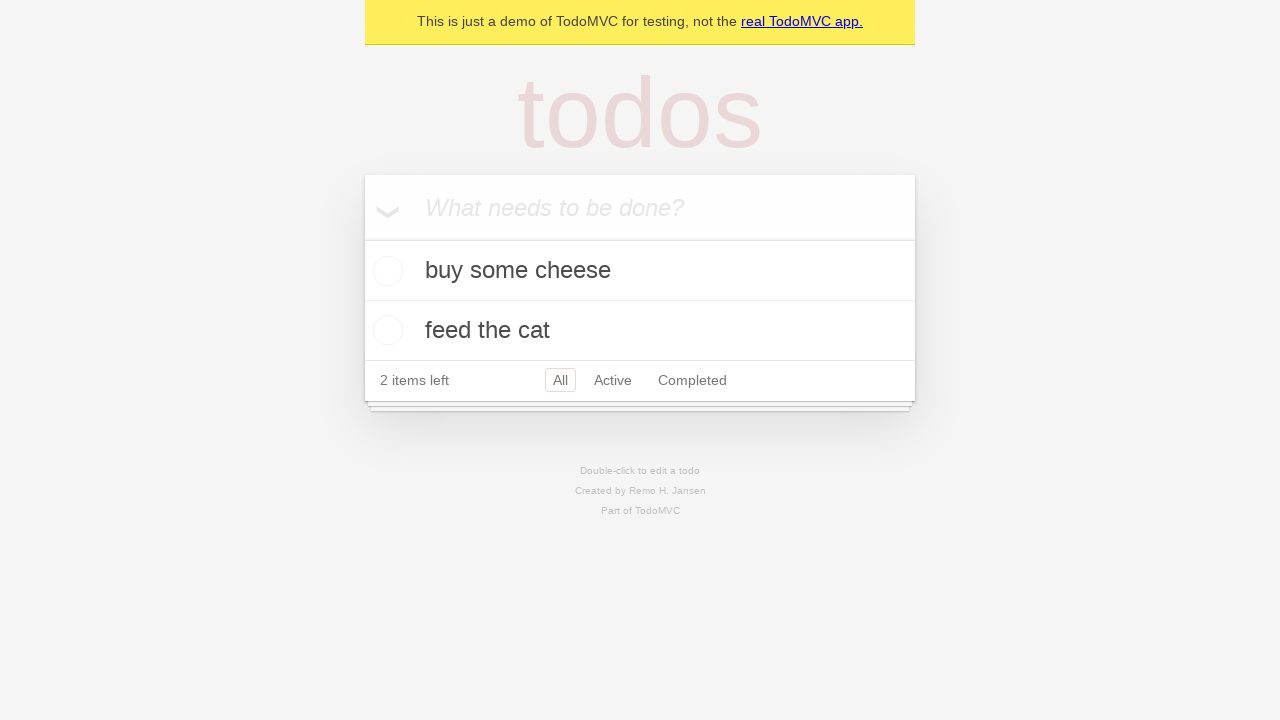

Filled todo input with 'book a doctors appointment' on internal:attr=[placeholder="What needs to be done?"i]
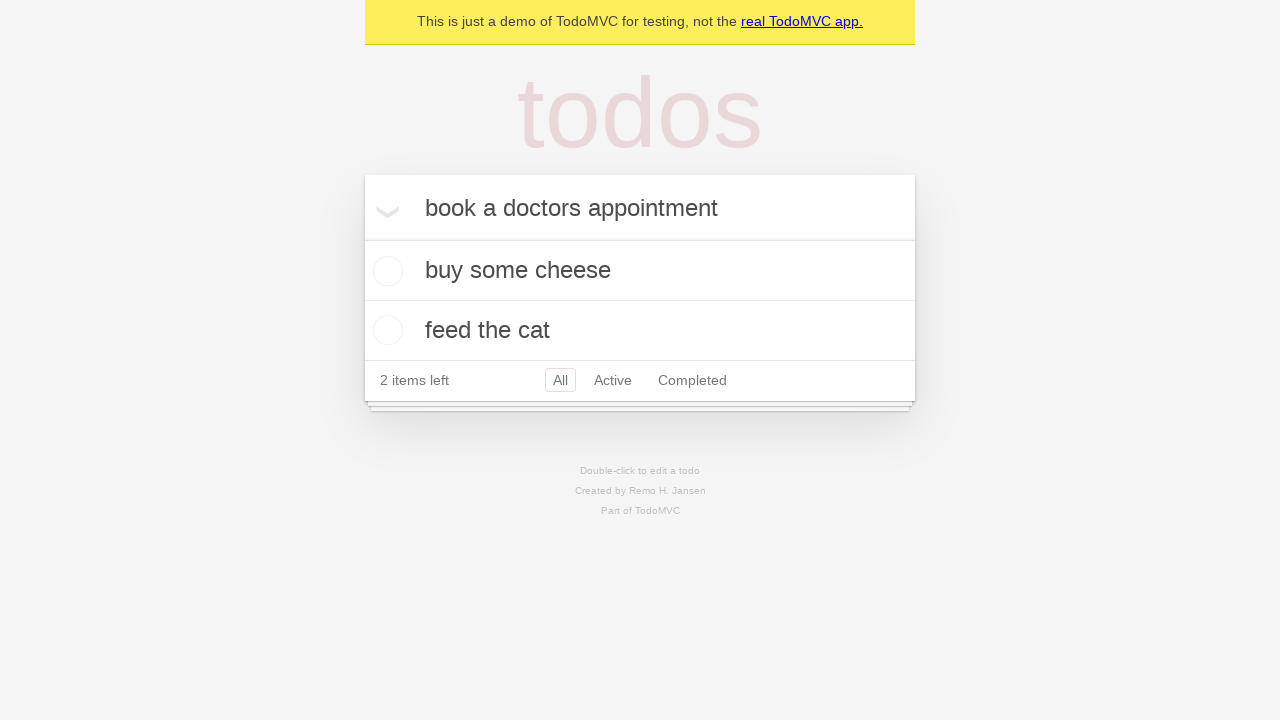

Pressed Enter to create third todo item on internal:attr=[placeholder="What needs to be done?"i]
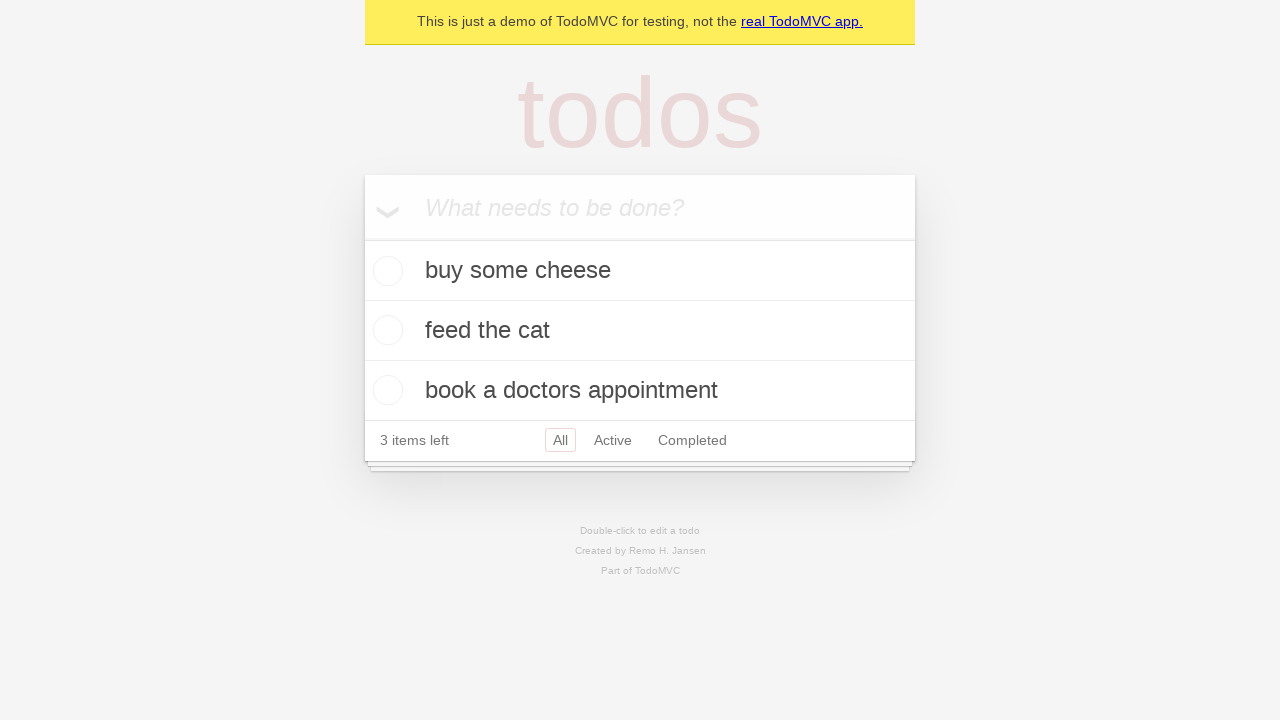

Double-clicked second todo item to enter edit mode at (640, 331) on internal:testid=[data-testid="todo-item"s] >> nth=1
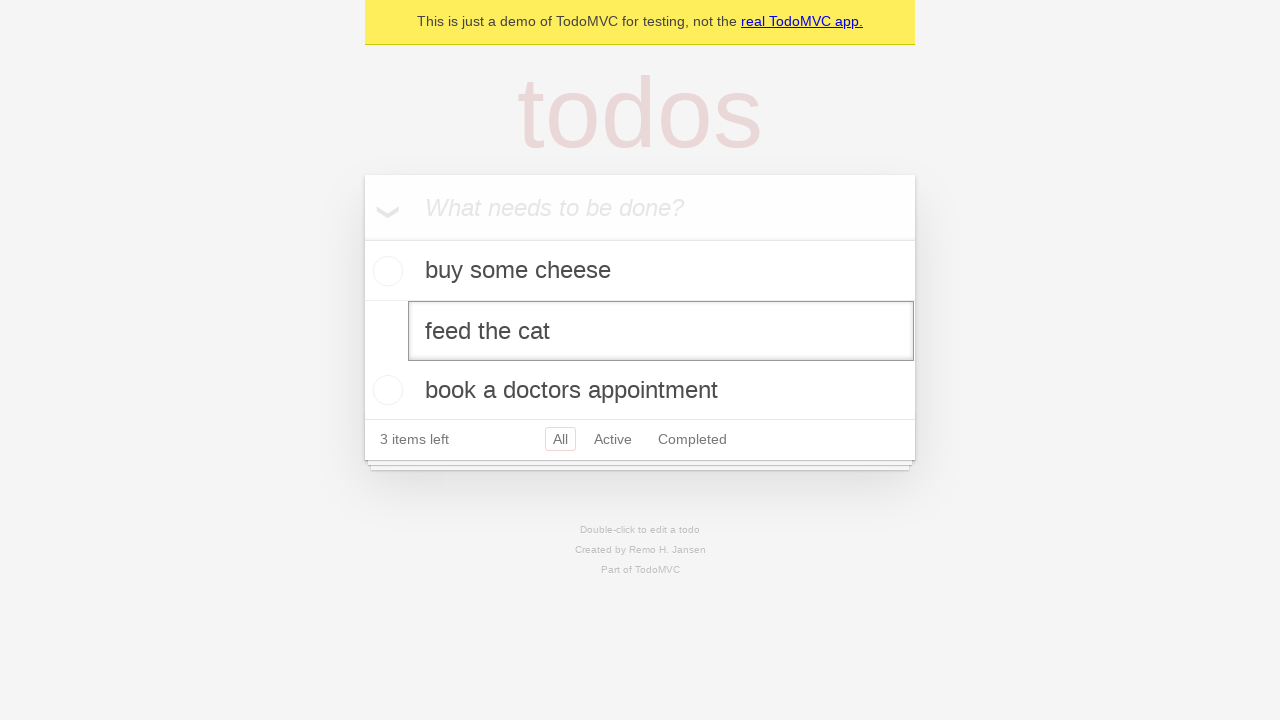

Cleared the edit textbox by filling with empty string on internal:testid=[data-testid="todo-item"s] >> nth=1 >> internal:role=textbox[nam
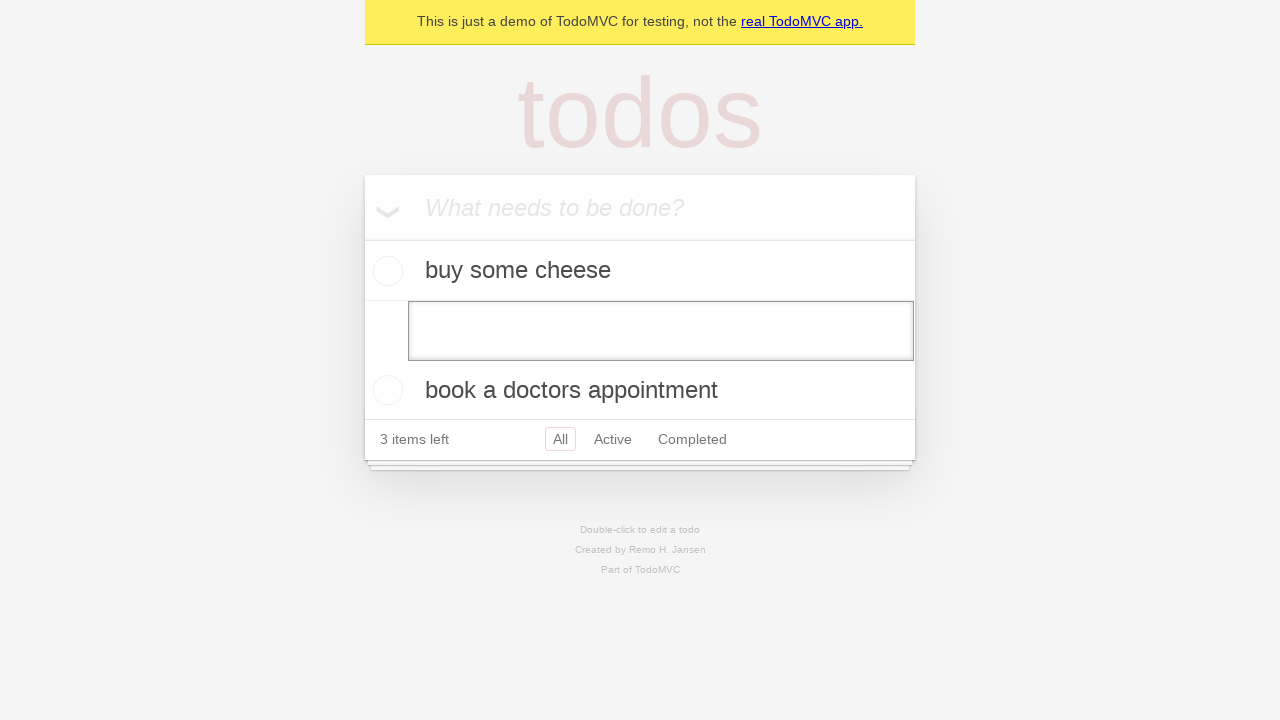

Pressed Enter to confirm edit with empty text, removing the todo item on internal:testid=[data-testid="todo-item"s] >> nth=1 >> internal:role=textbox[nam
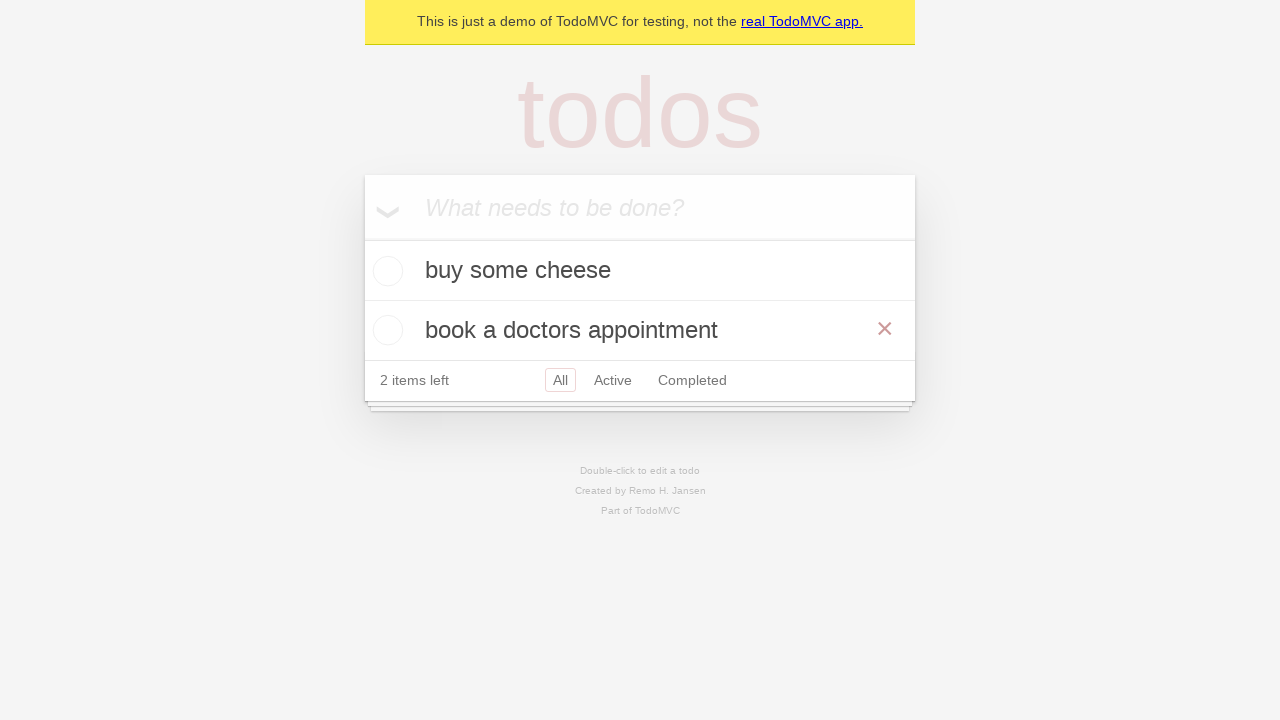

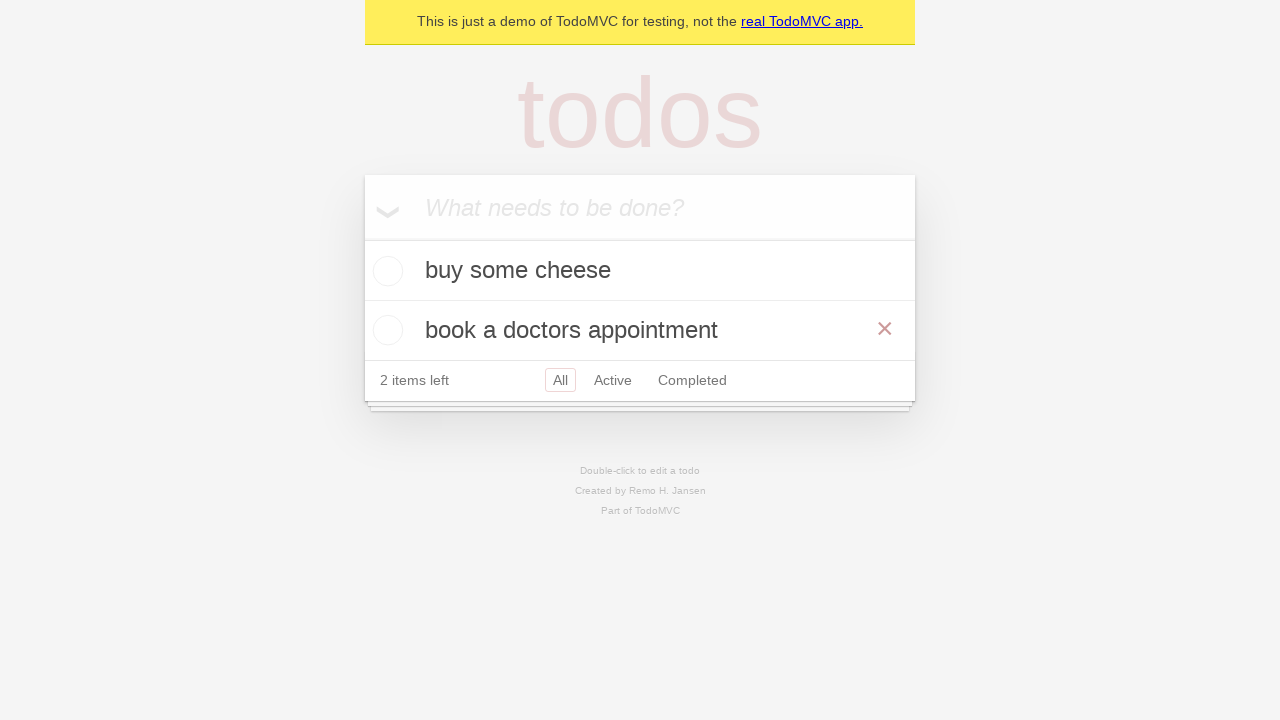